Opens the GoDaddy homepage, maximizes the browser window, and retrieves the page title to verify the page loaded correctly.

Starting URL: https://www.godaddy.com/

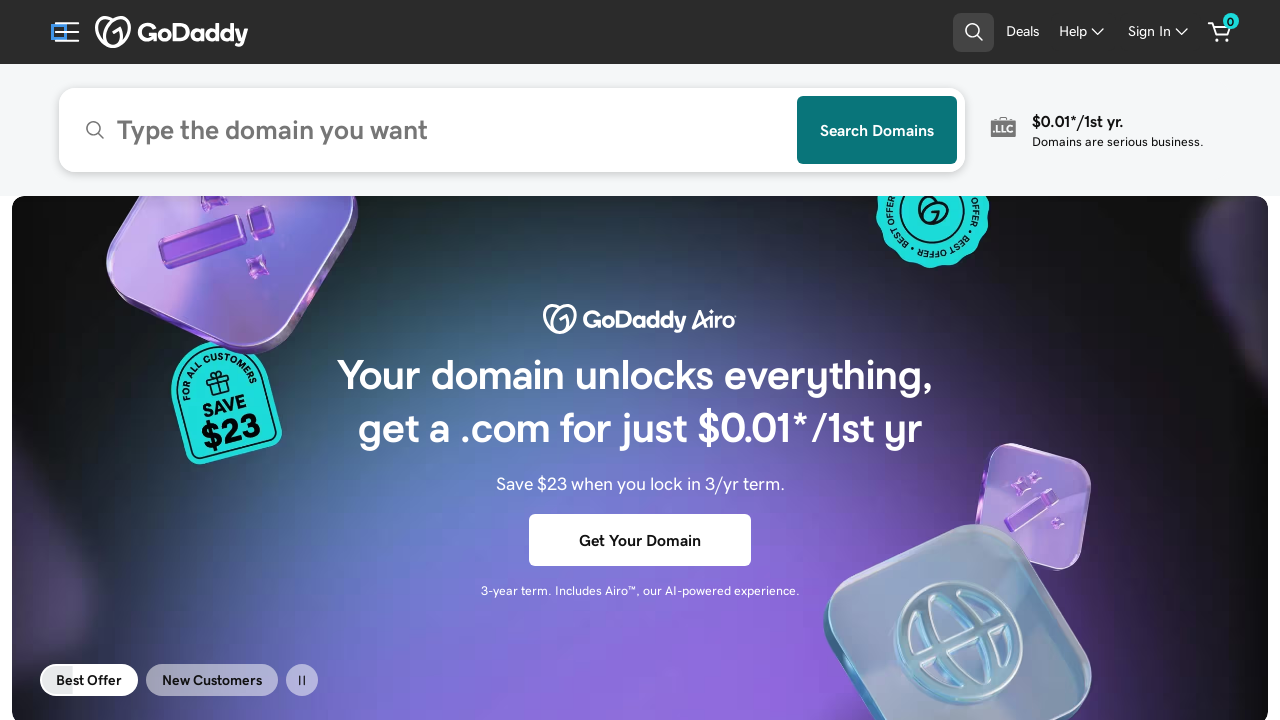

Set viewport size to 1920x1080
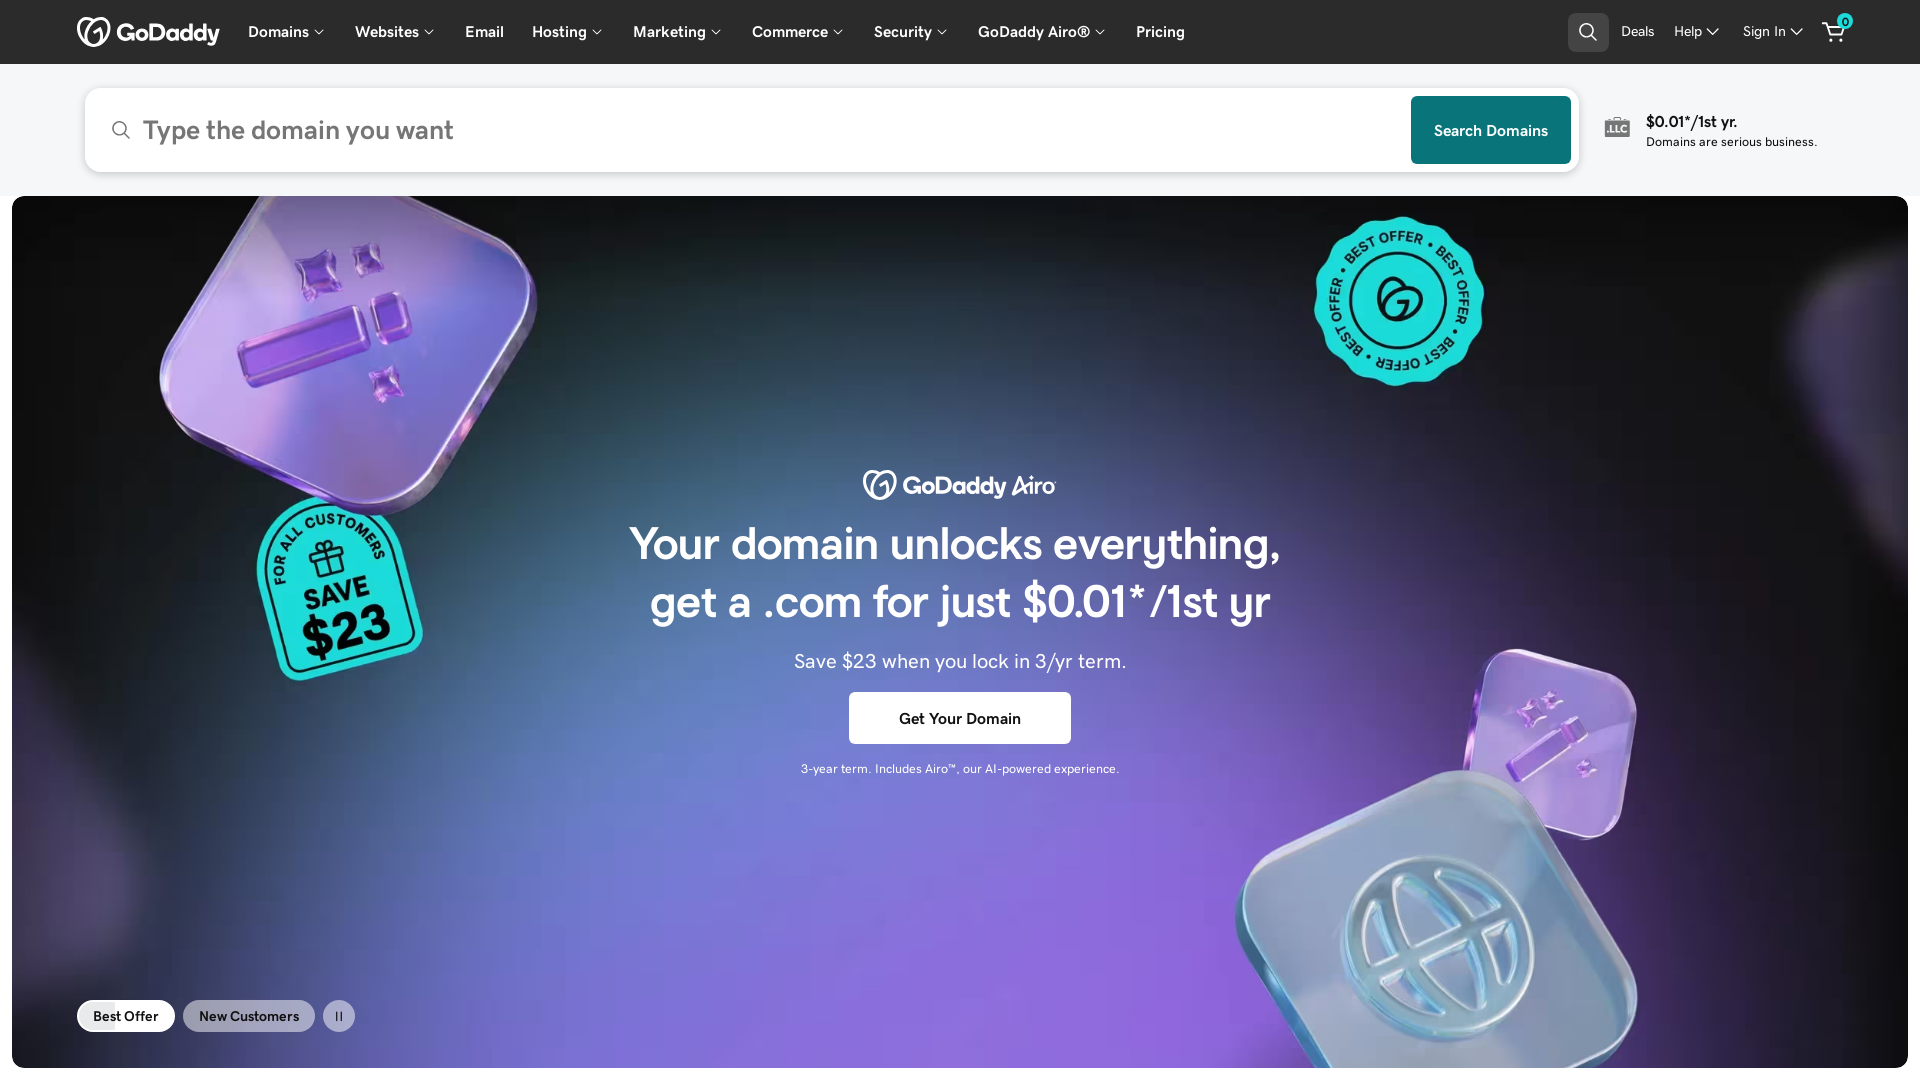

Retrieved page title: GoDaddy Official Site: Get a Domain & Launch Your Website.
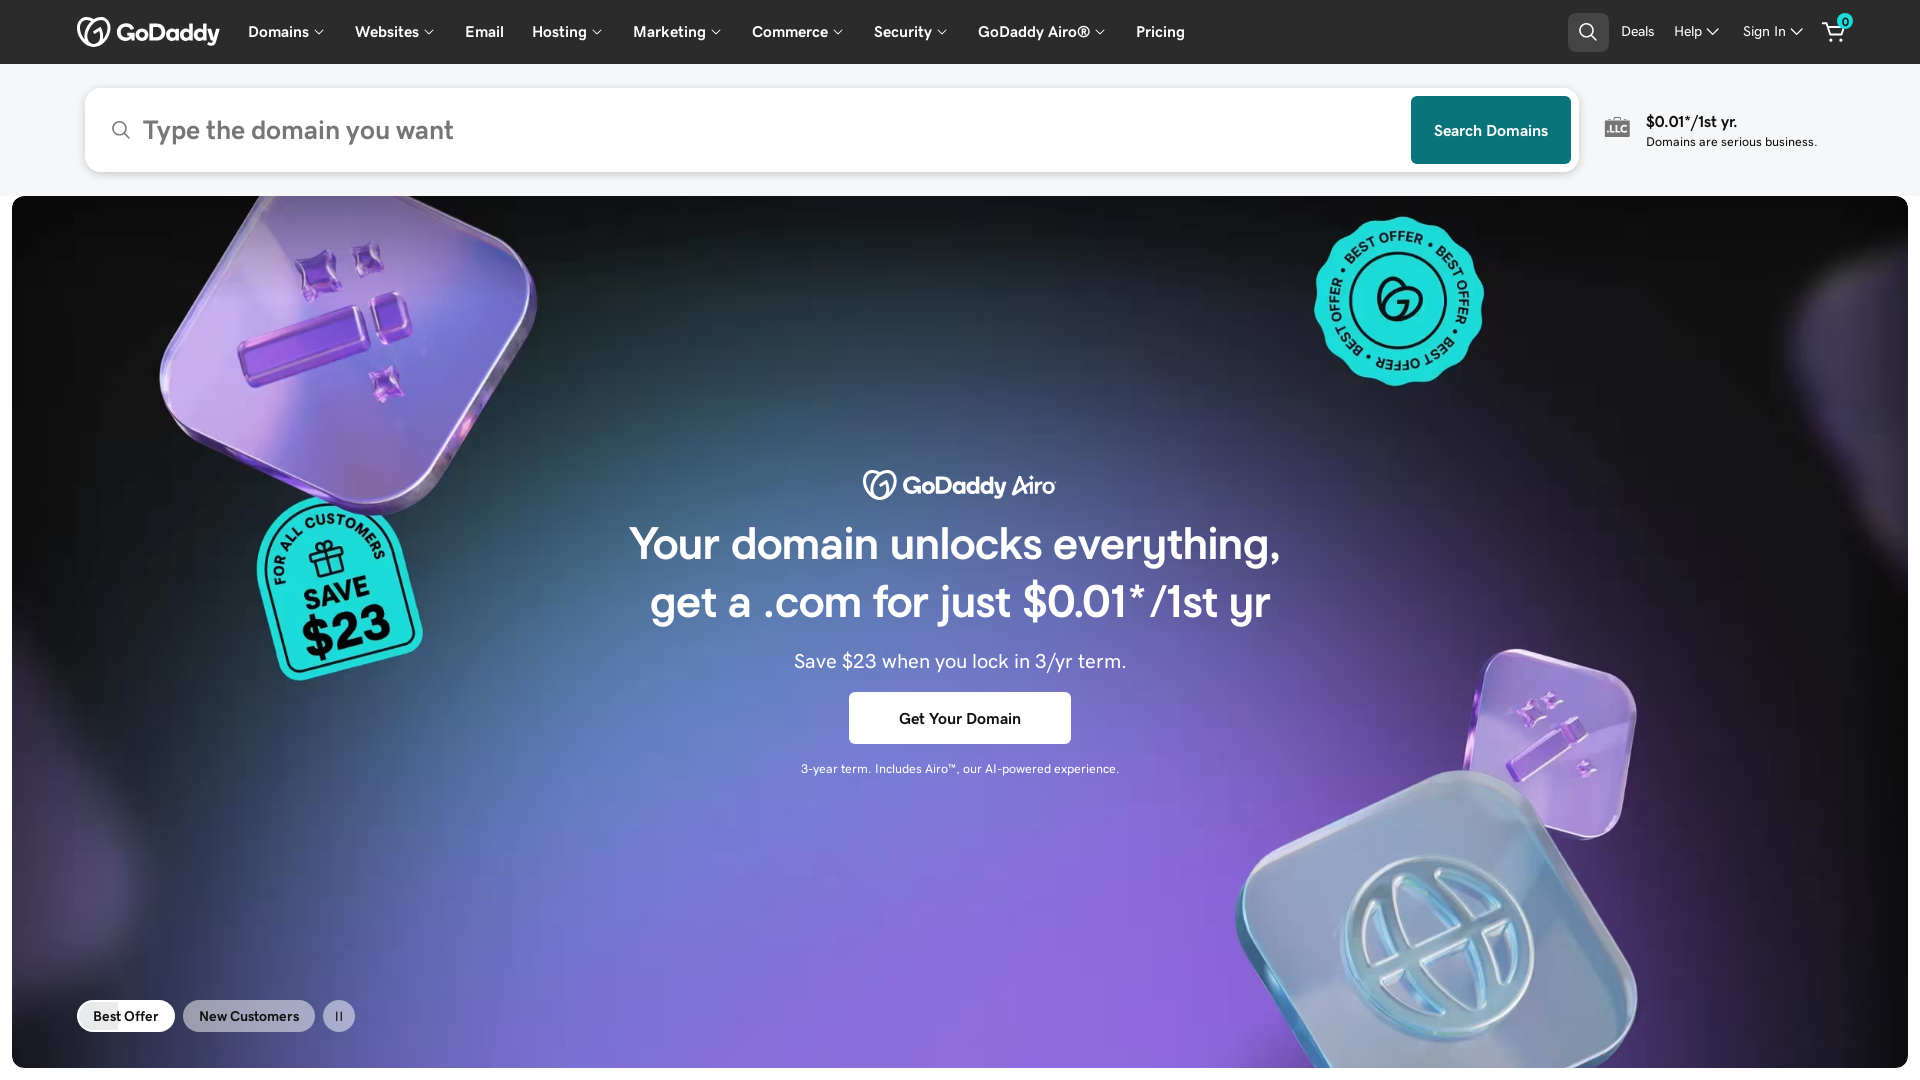

Page fully loaded (domcontentloaded state reached)
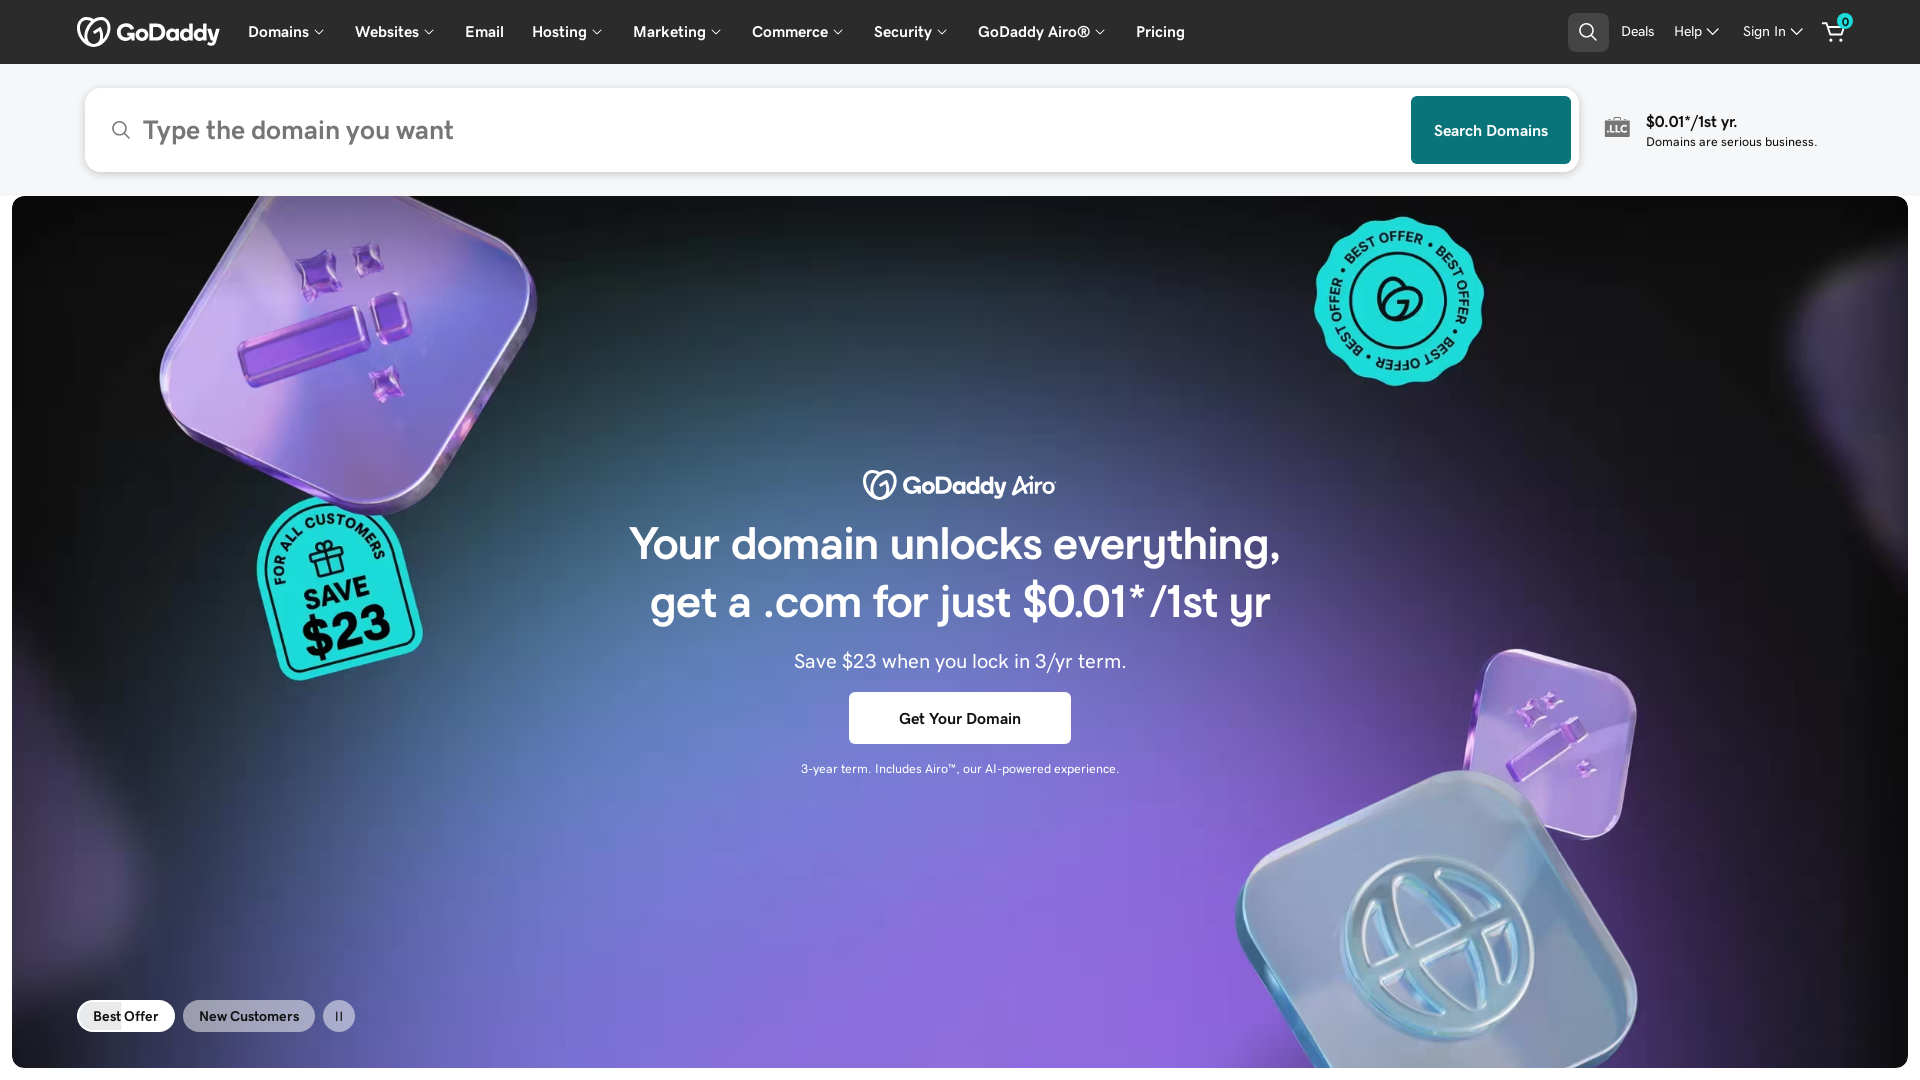

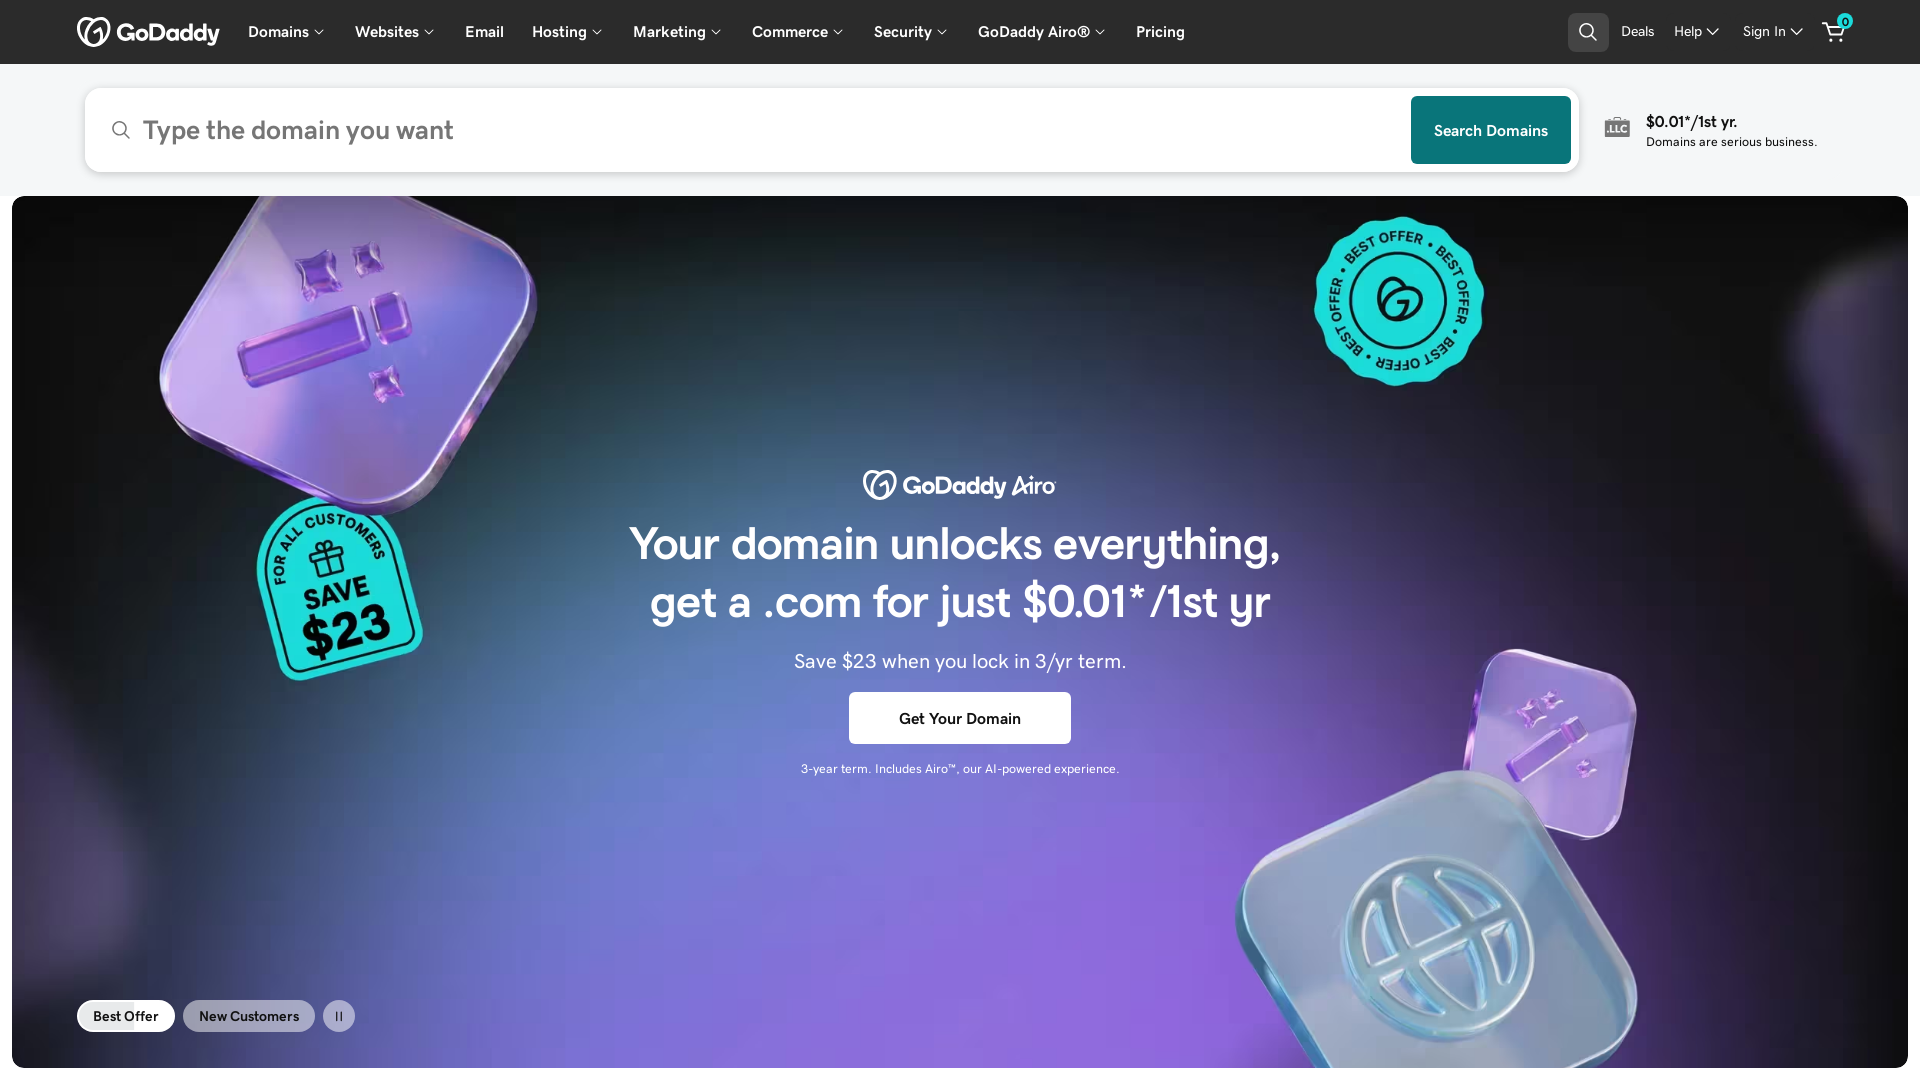